Tests scrolling functionality and validates table data sum calculation by scrolling to a table, summing values in a column, and comparing with the displayed total

Starting URL: https://rahulshettyacademy.com/AutomationPractice/

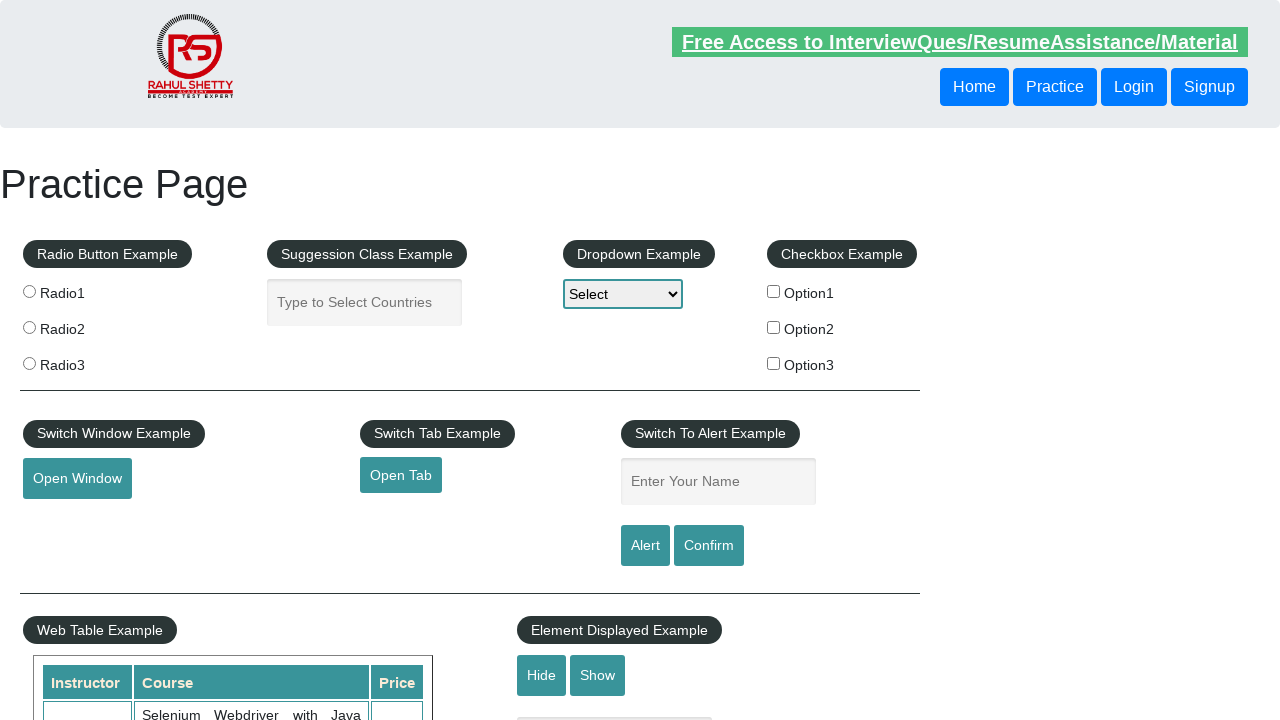

Scrolled down the page by 600 pixels
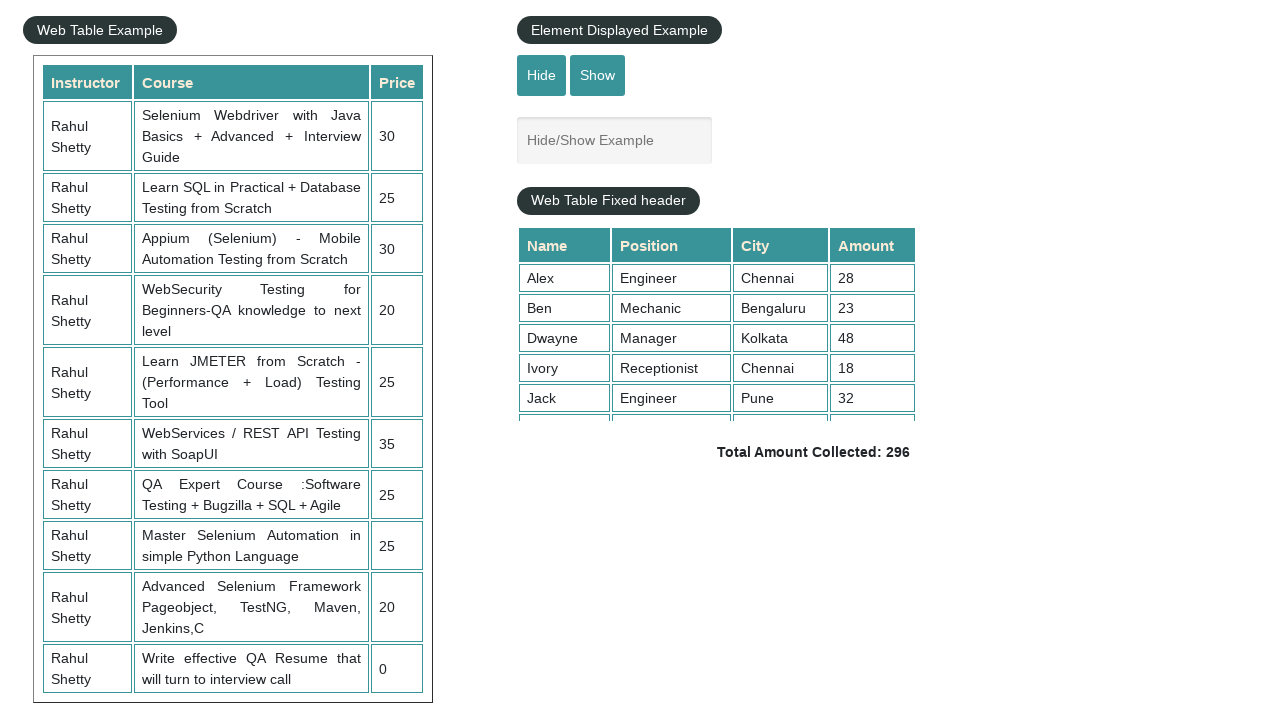

Scrolled inside the table container to position 5000
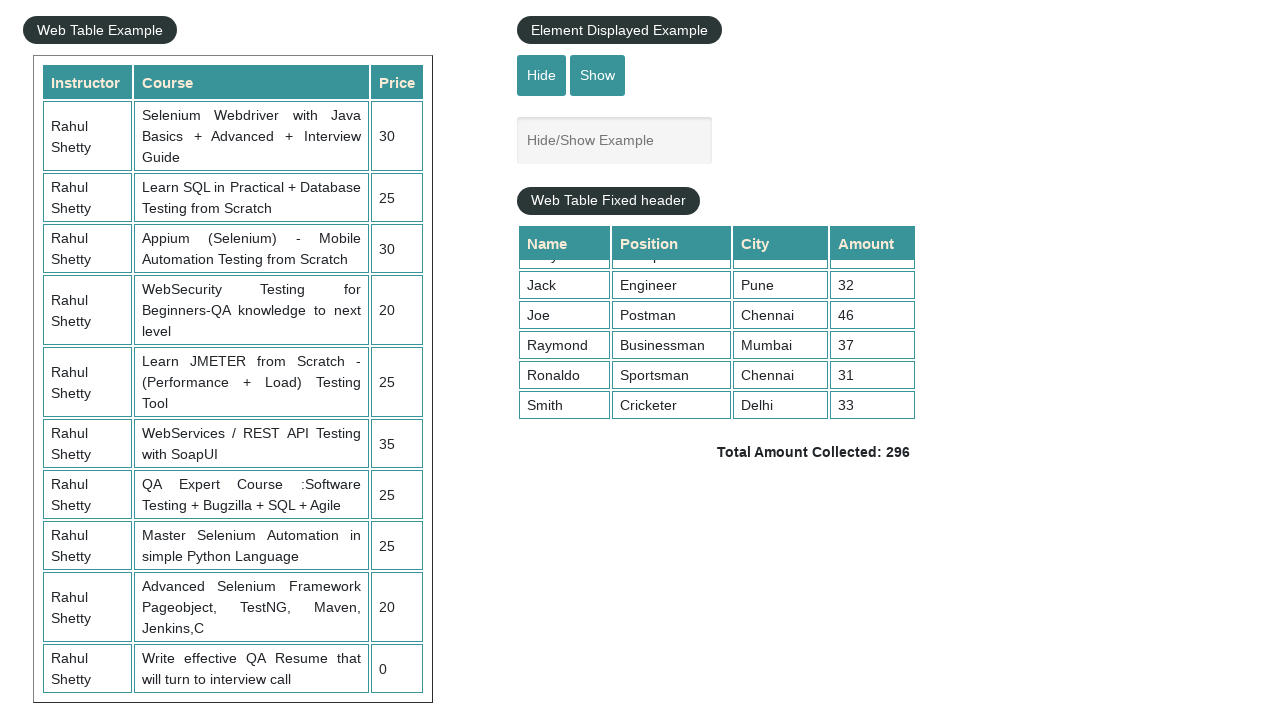

Retrieved all values from the 4th column of the table
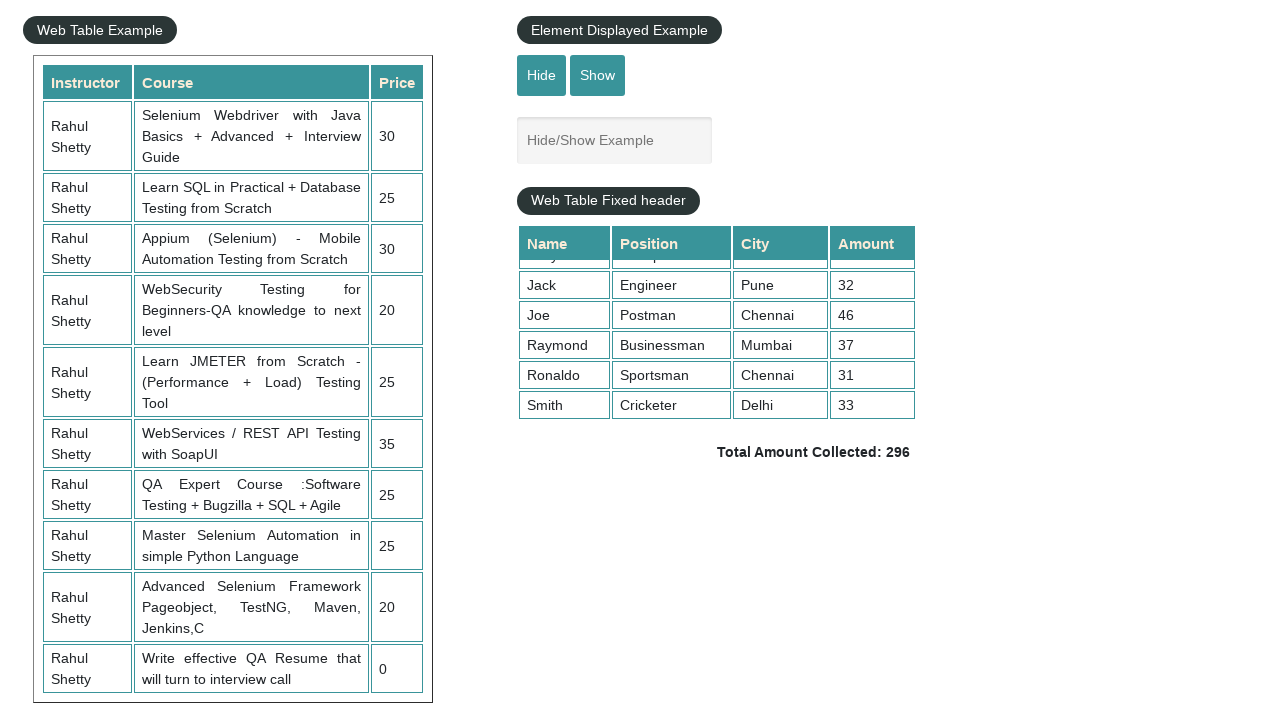

Calculated sum of 4th column values: 296
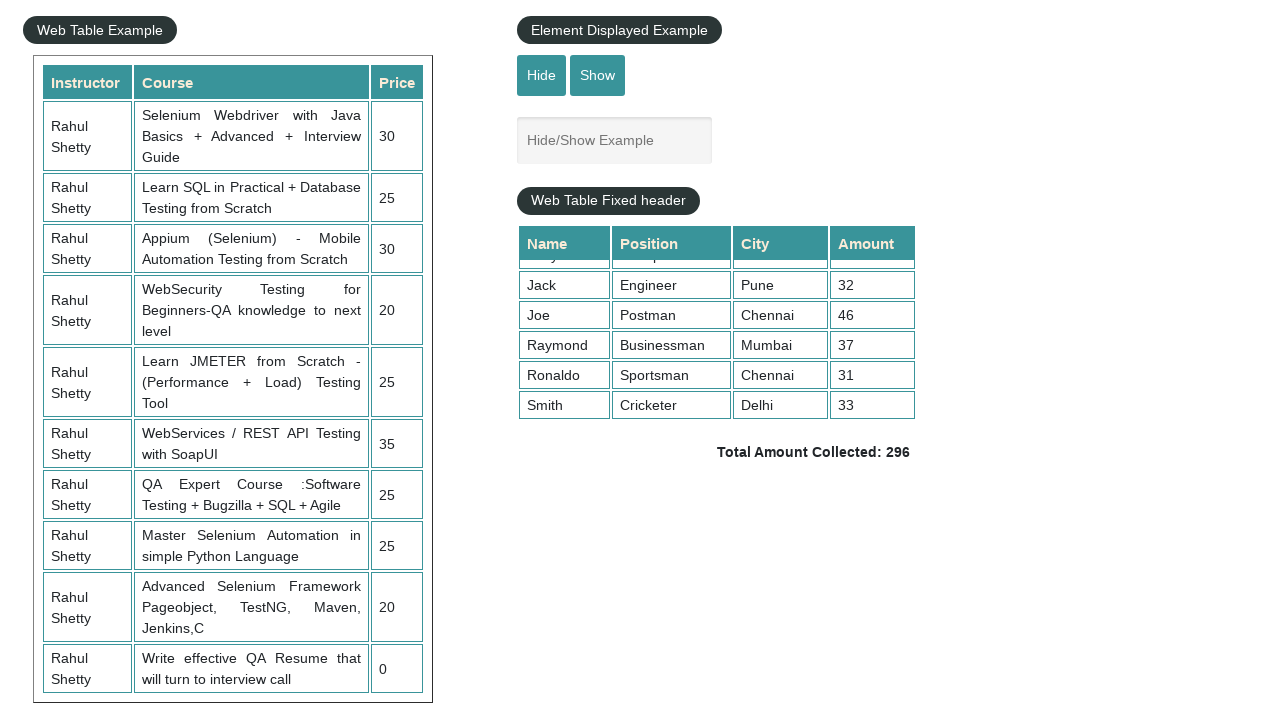

Retrieved the total amount text from the page
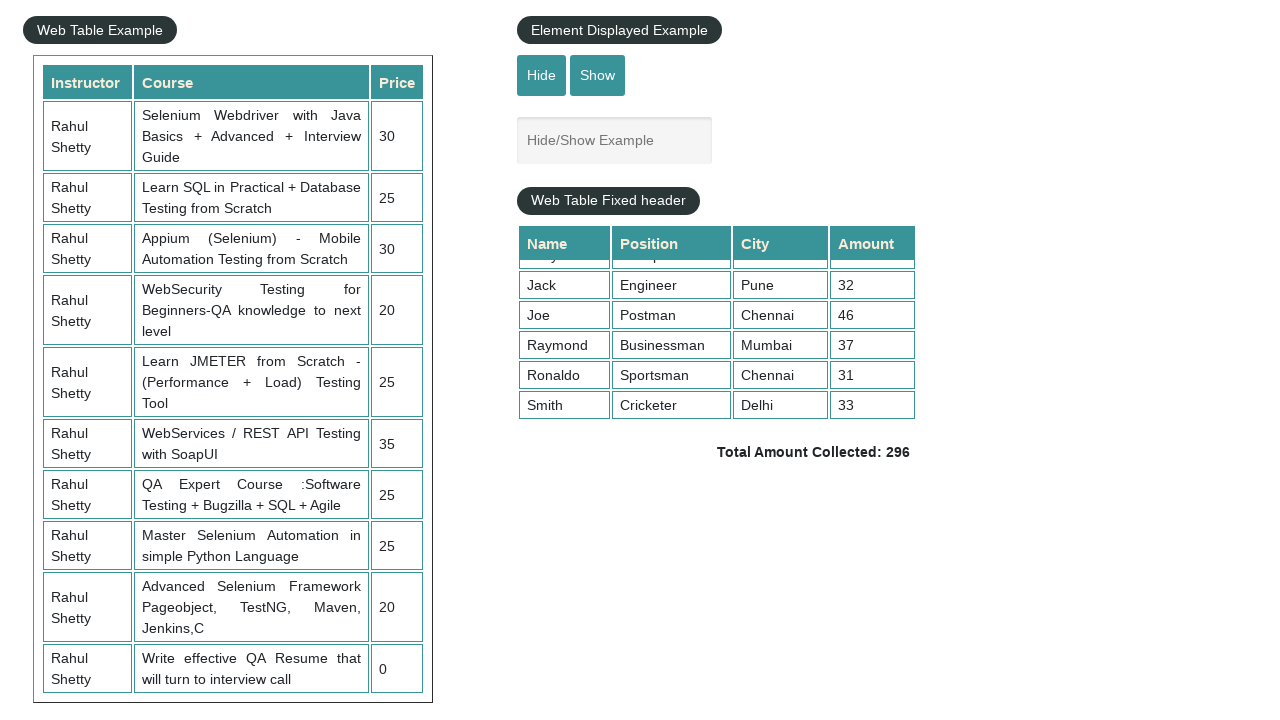

Parsed total amount from text: 296
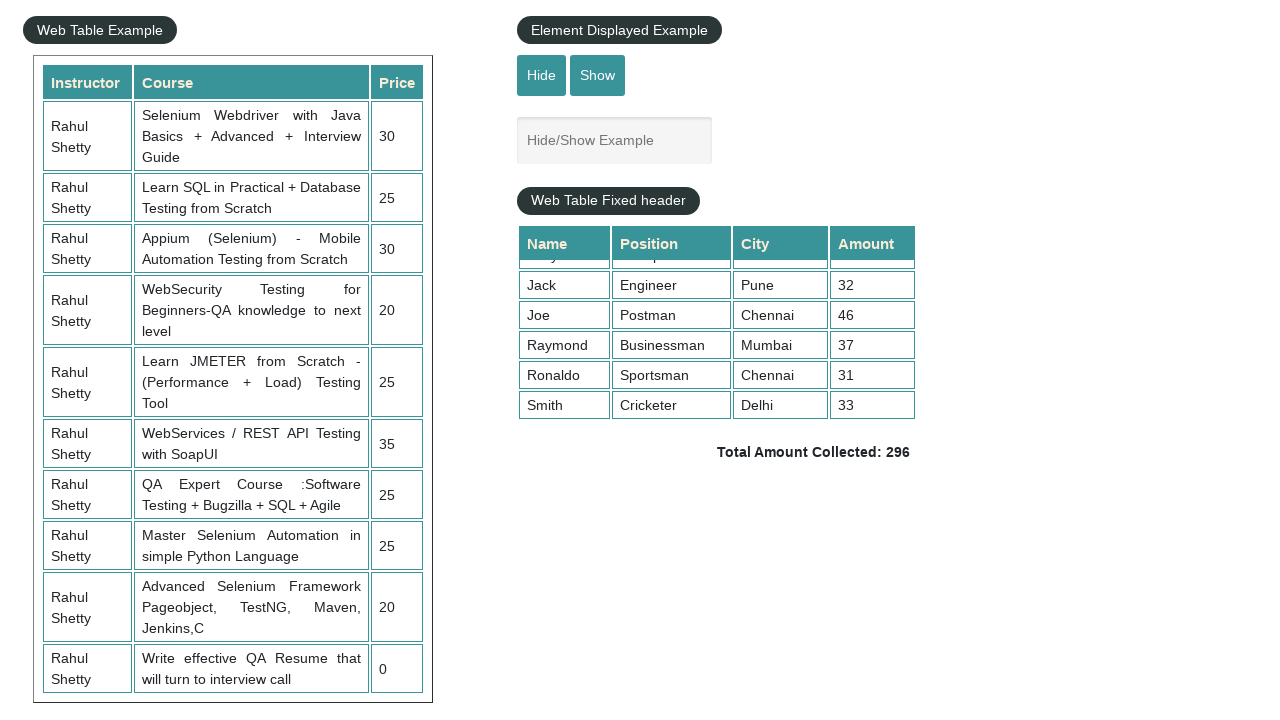

Verified that calculated sum (296) matches displayed total (296)
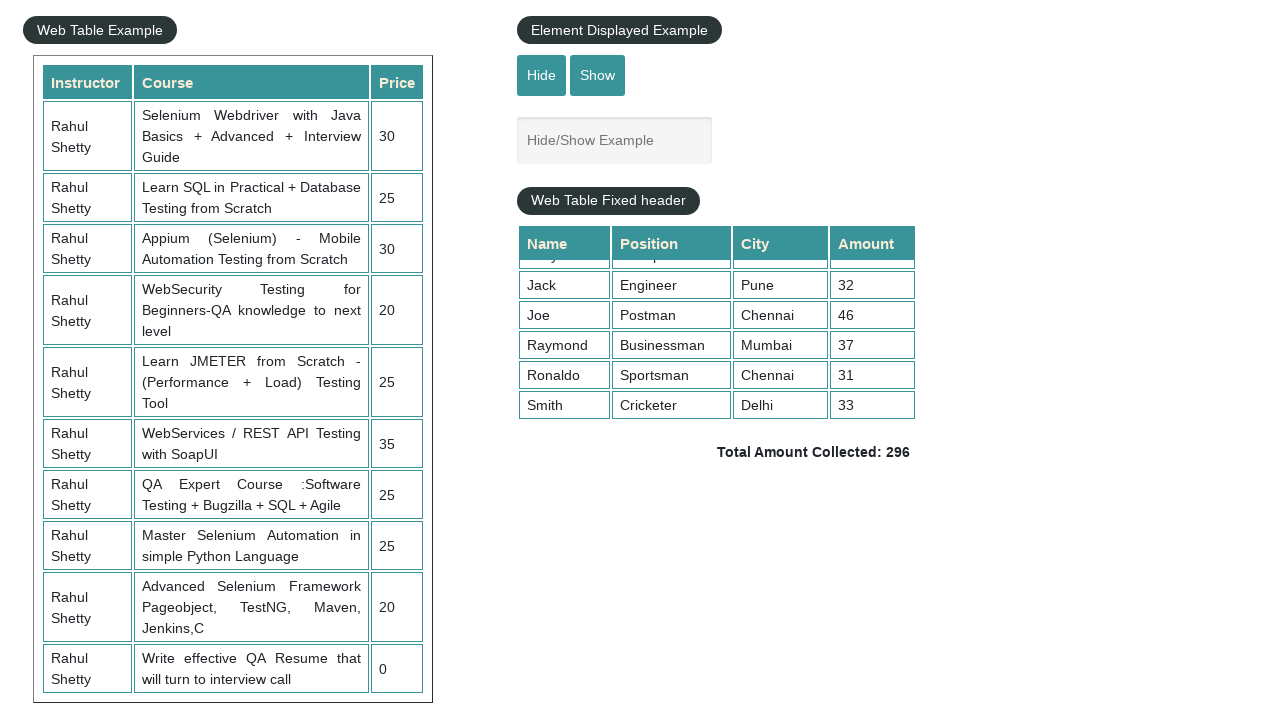

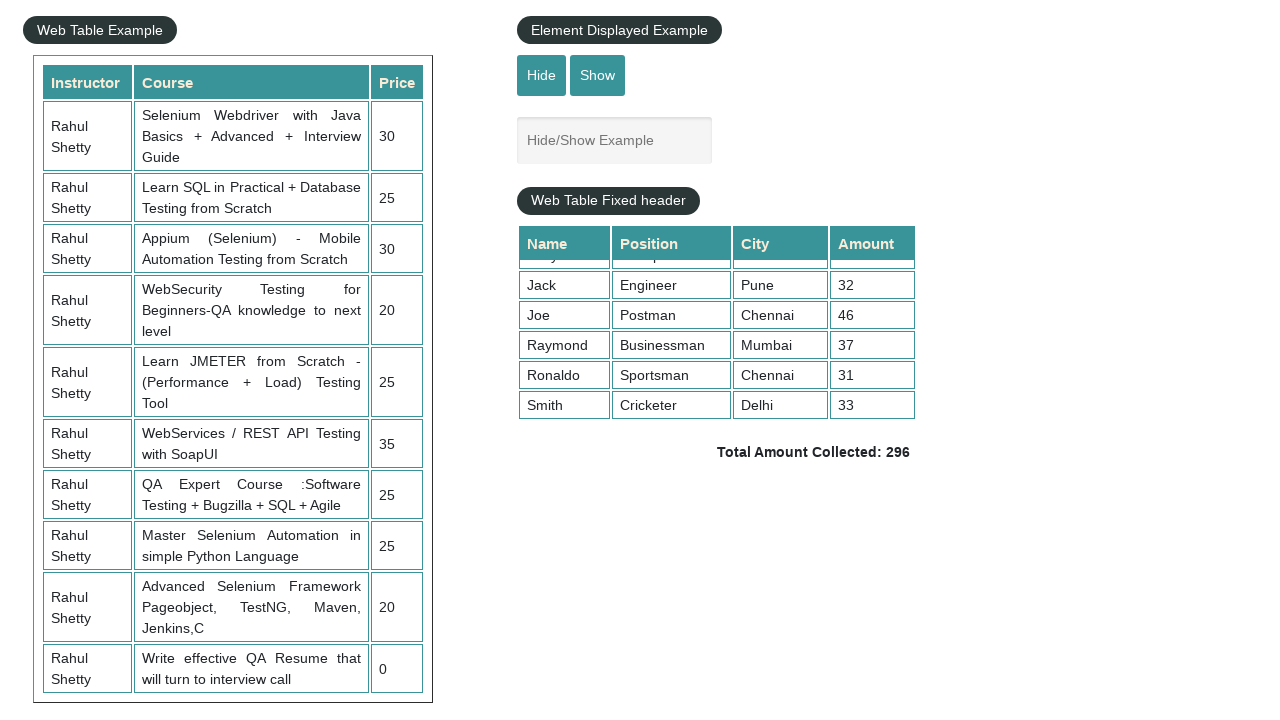